Navigates to LeafGround dashboard page and clicks on a menu element identified by XPath

Starting URL: https://www.leafground.com/dashboard.xhtml

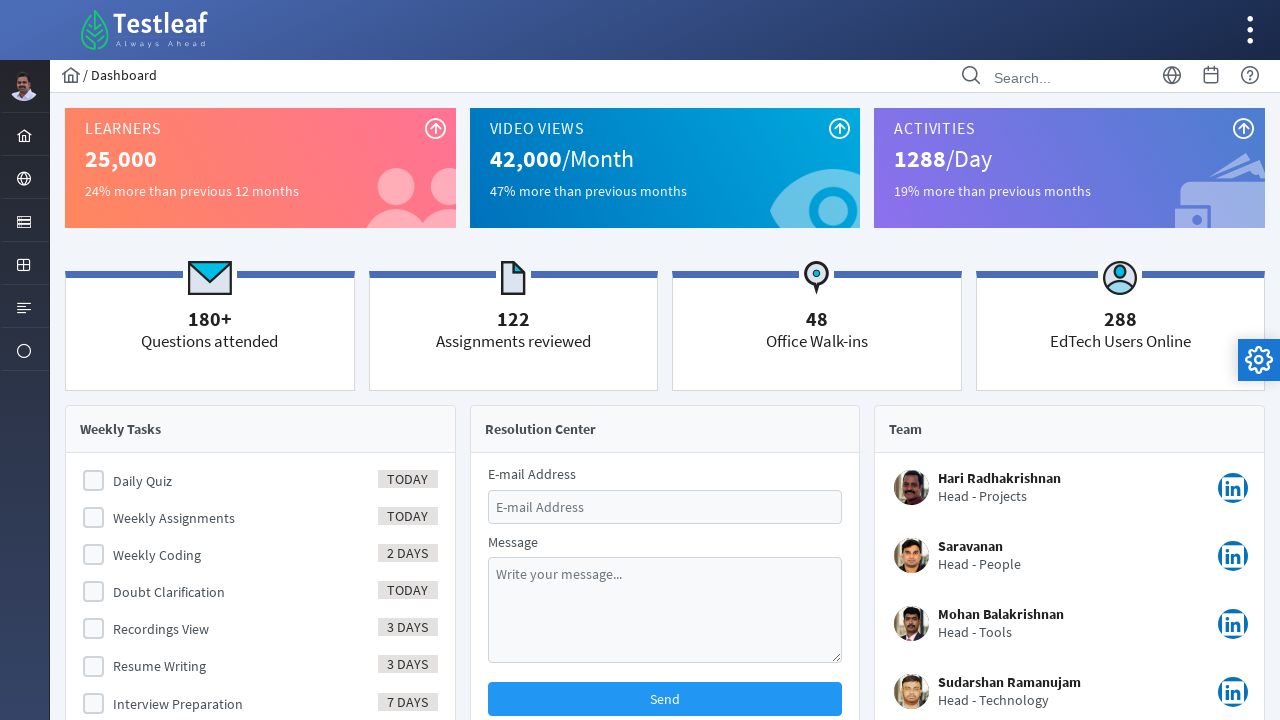

Navigated to LeafGround dashboard page
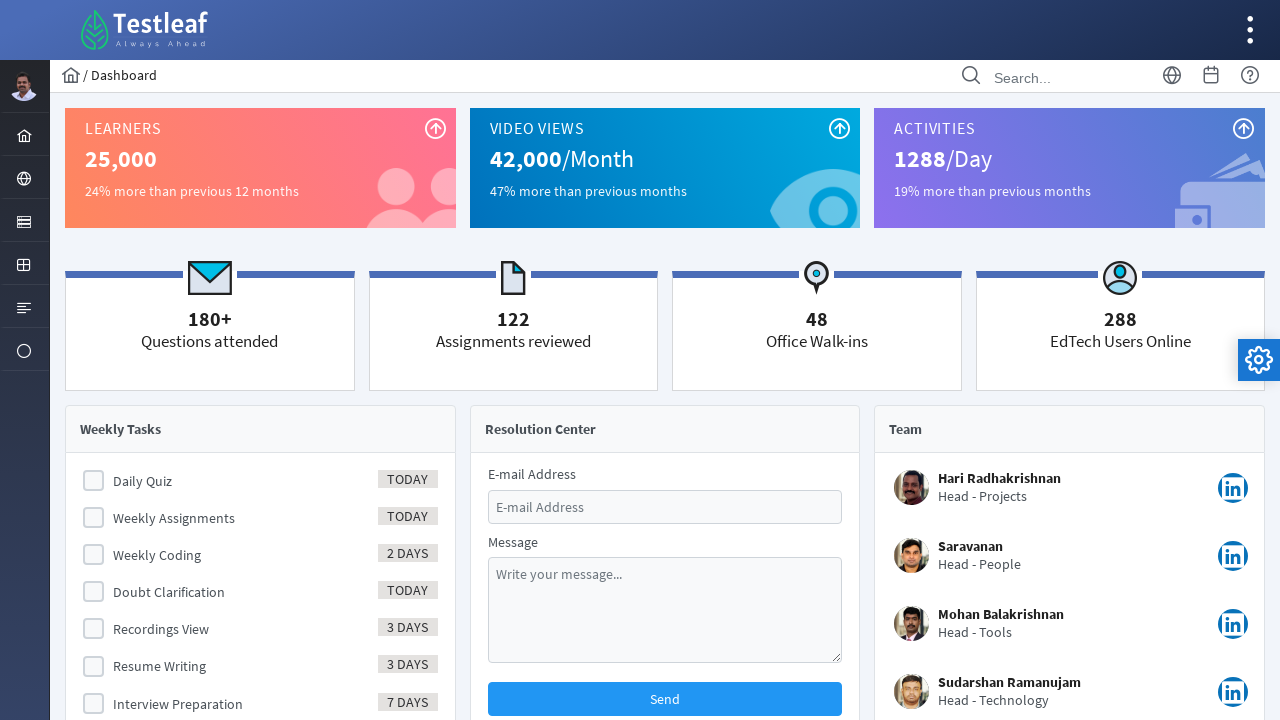

Clicked on menu element identified by XPath at (24, 220) on xpath=//*[@id='menuform:j_idt40']/a
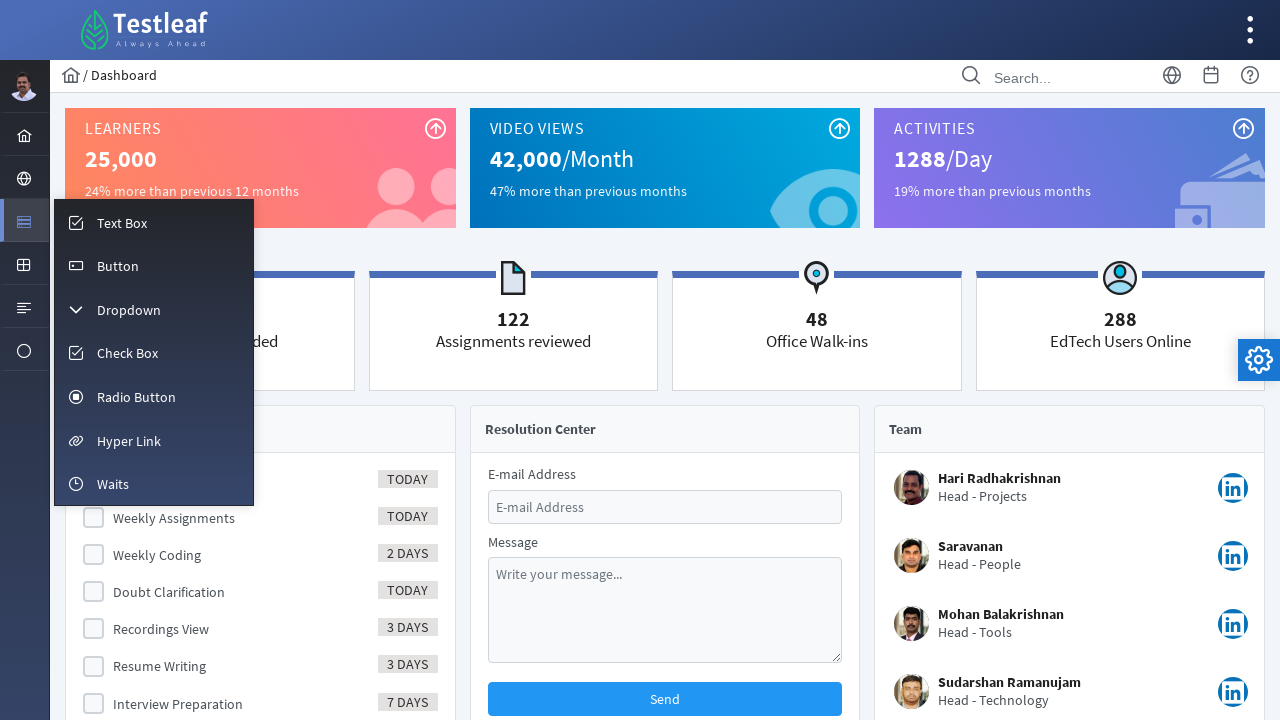

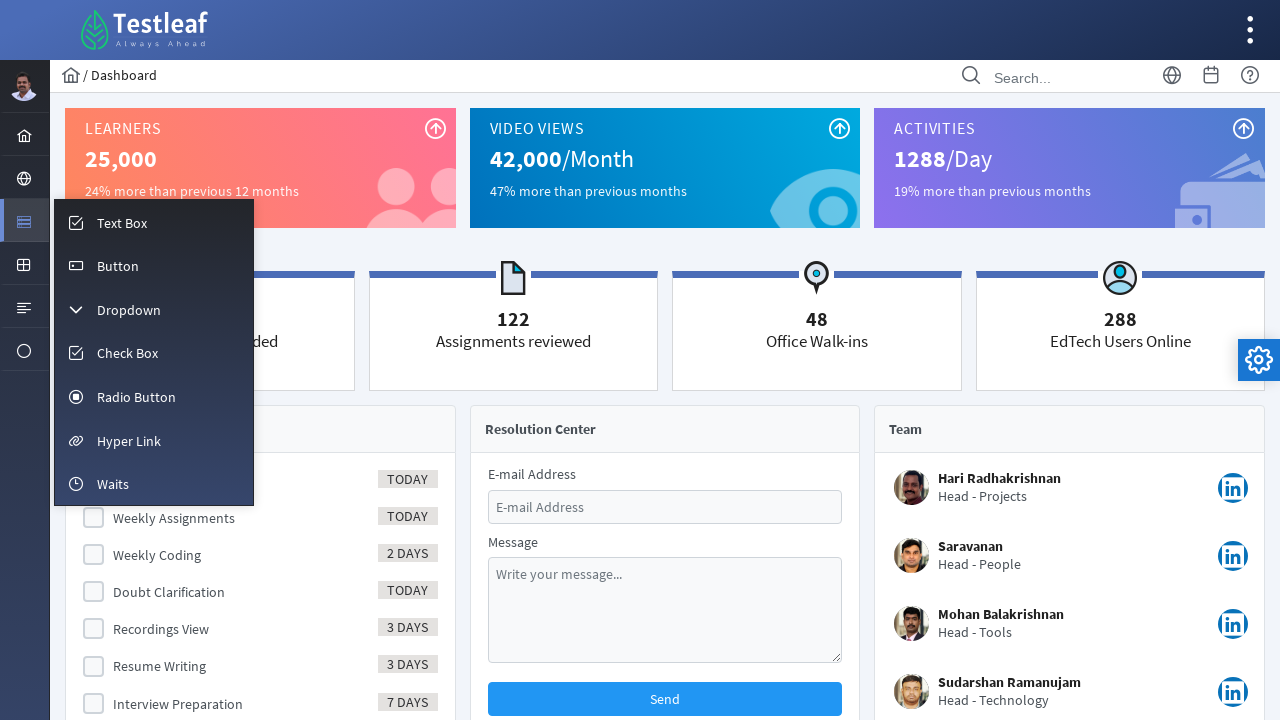